Tests the Python.org search functionality by entering a search query "pycon" and submitting the form

Starting URL: http://www.python.org

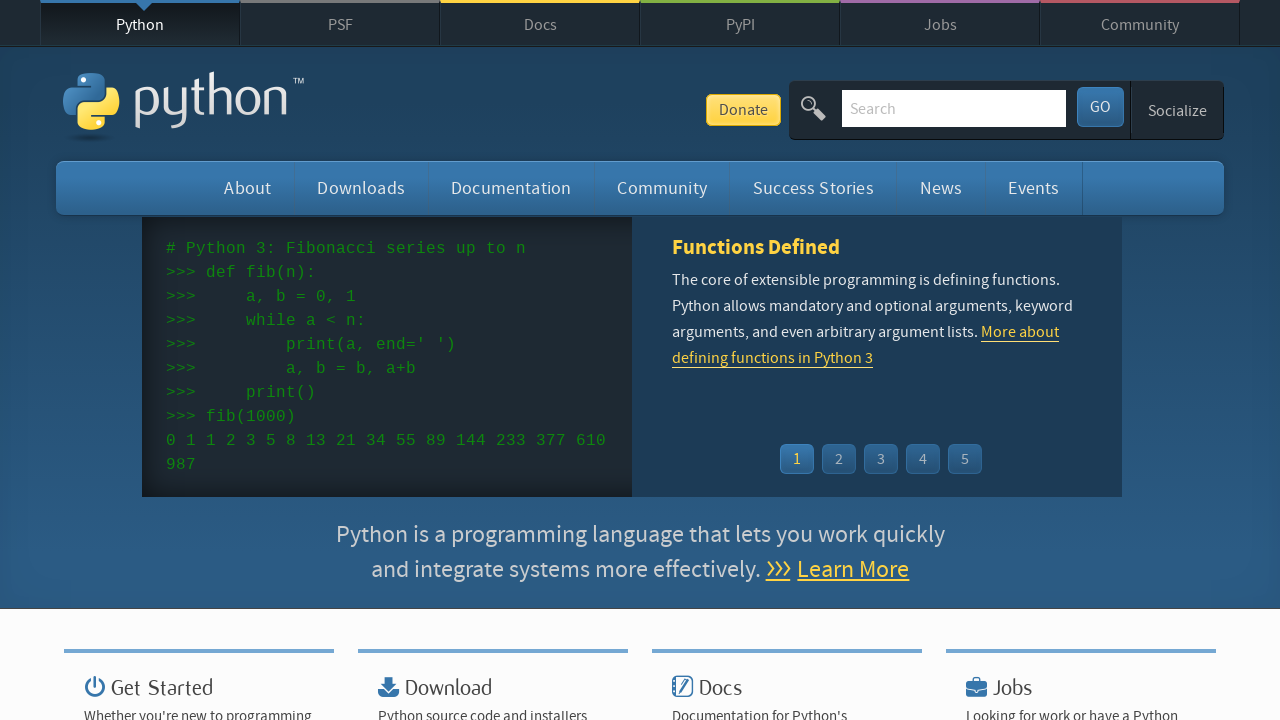

Located and cleared the search input field on input[name='q']
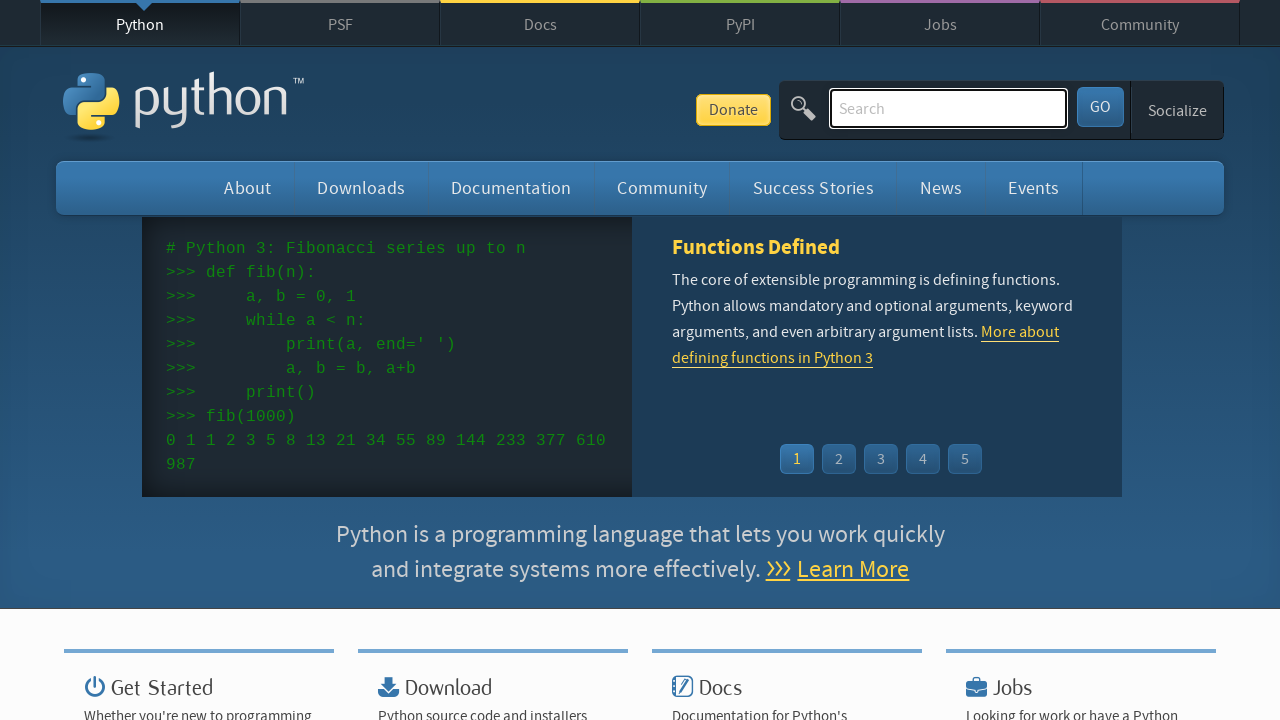

Entered search query 'pycon' into the search field on input[name='q']
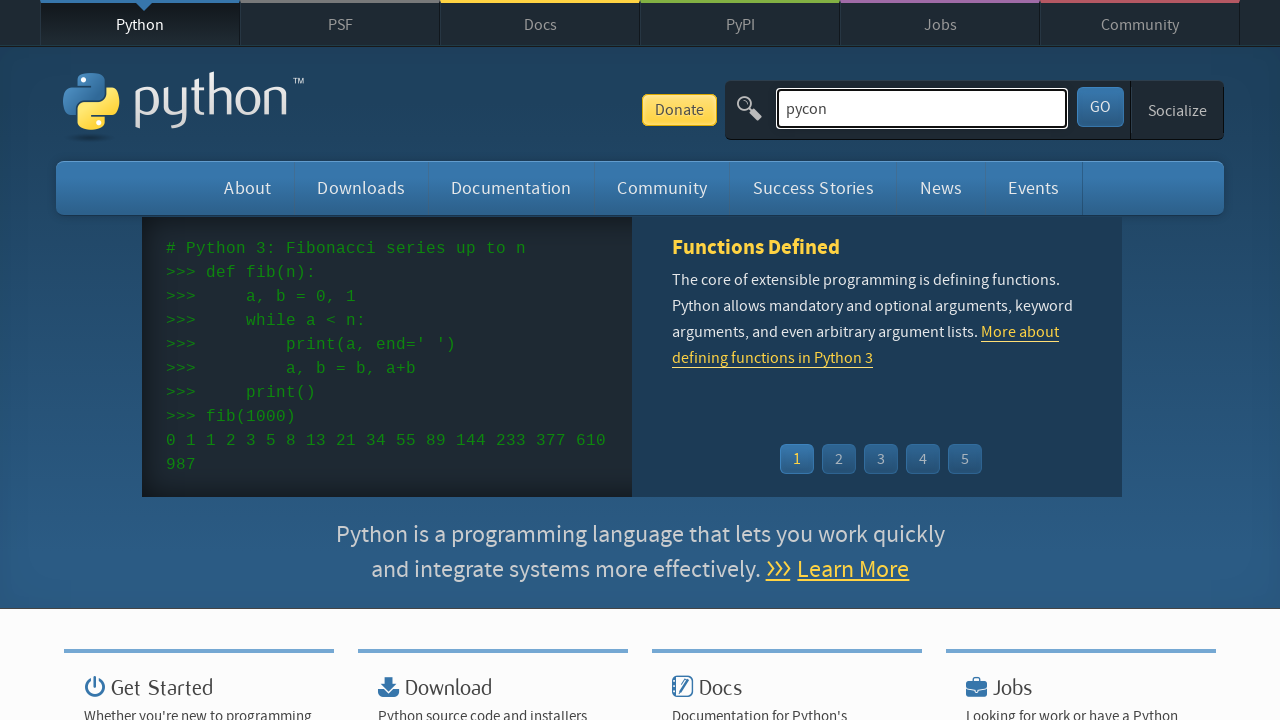

Submitted the search form by pressing Enter on input[name='q']
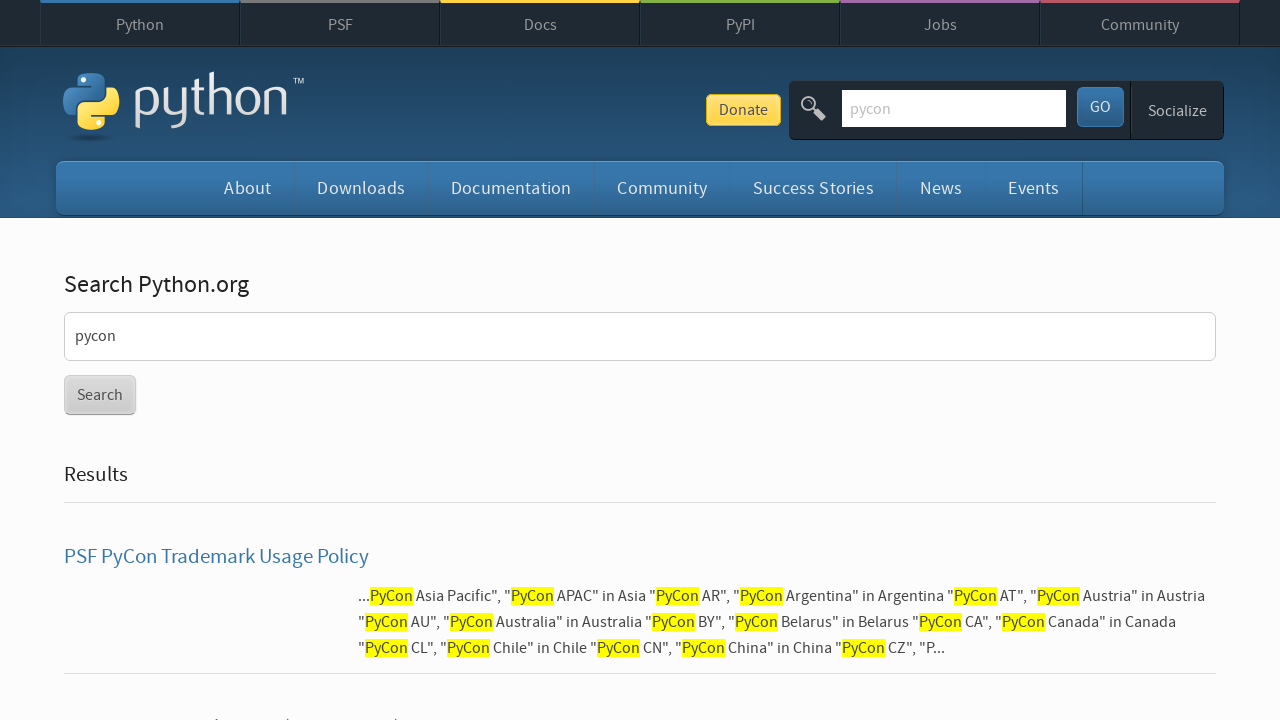

Waited for search results to load (networkidle state reached)
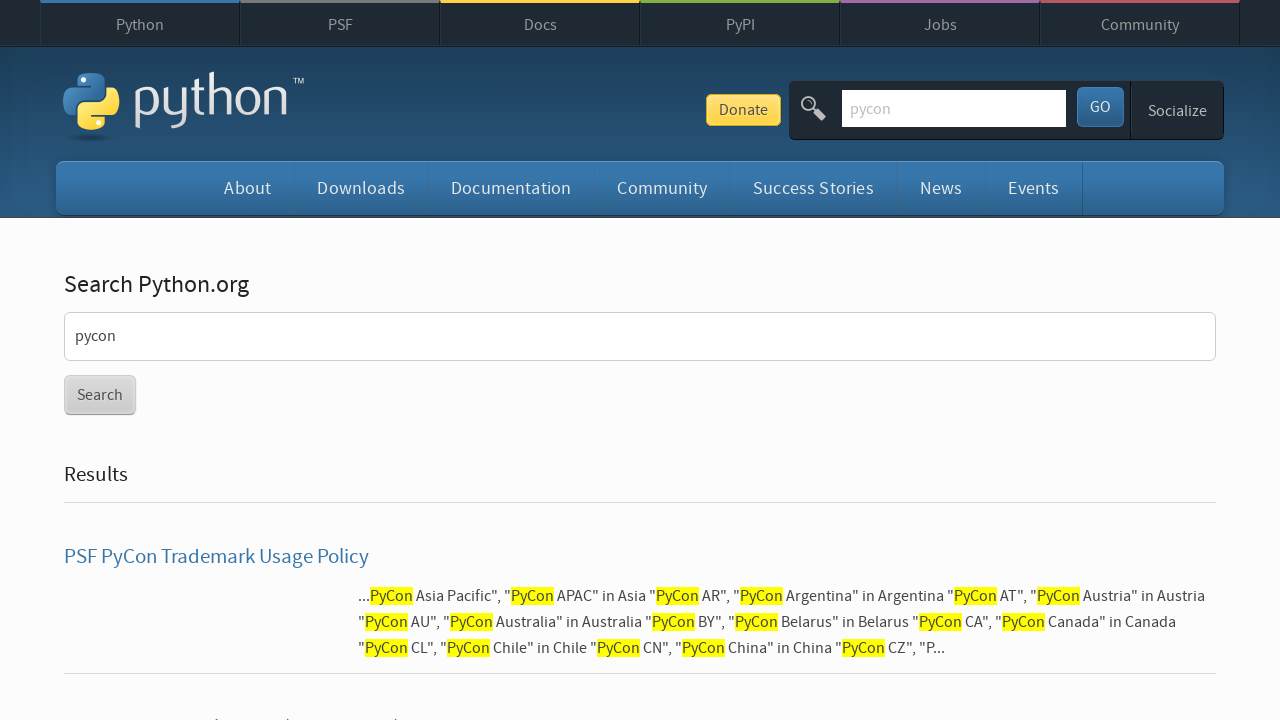

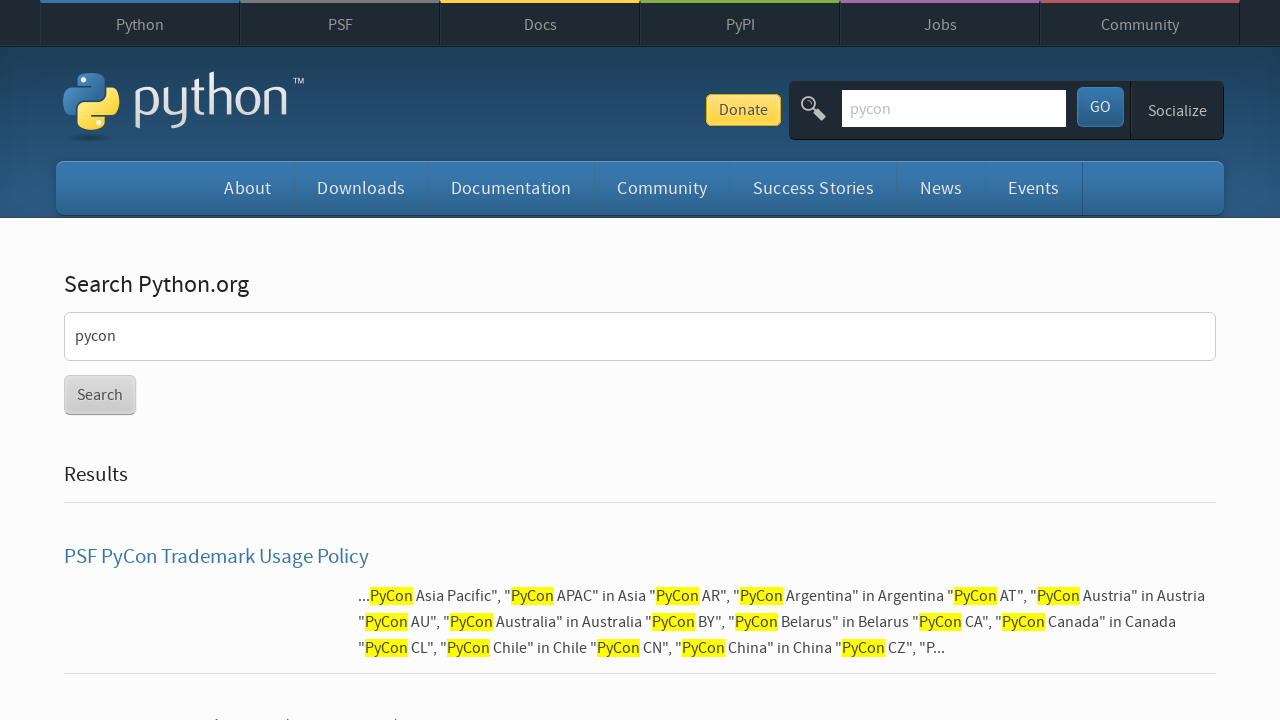